Tests that the navigation menu list items are present and visible on the page

Starting URL: https://library-app.firebaseapp.com/

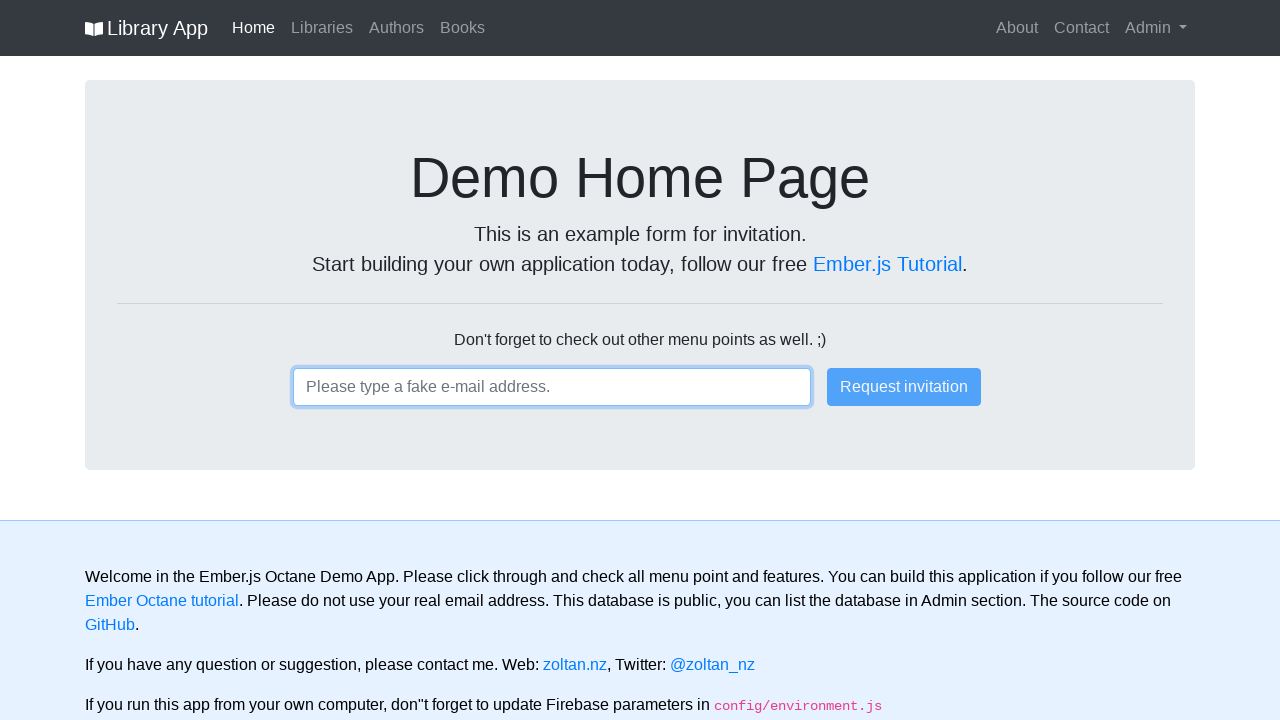

Navigated to library app homepage
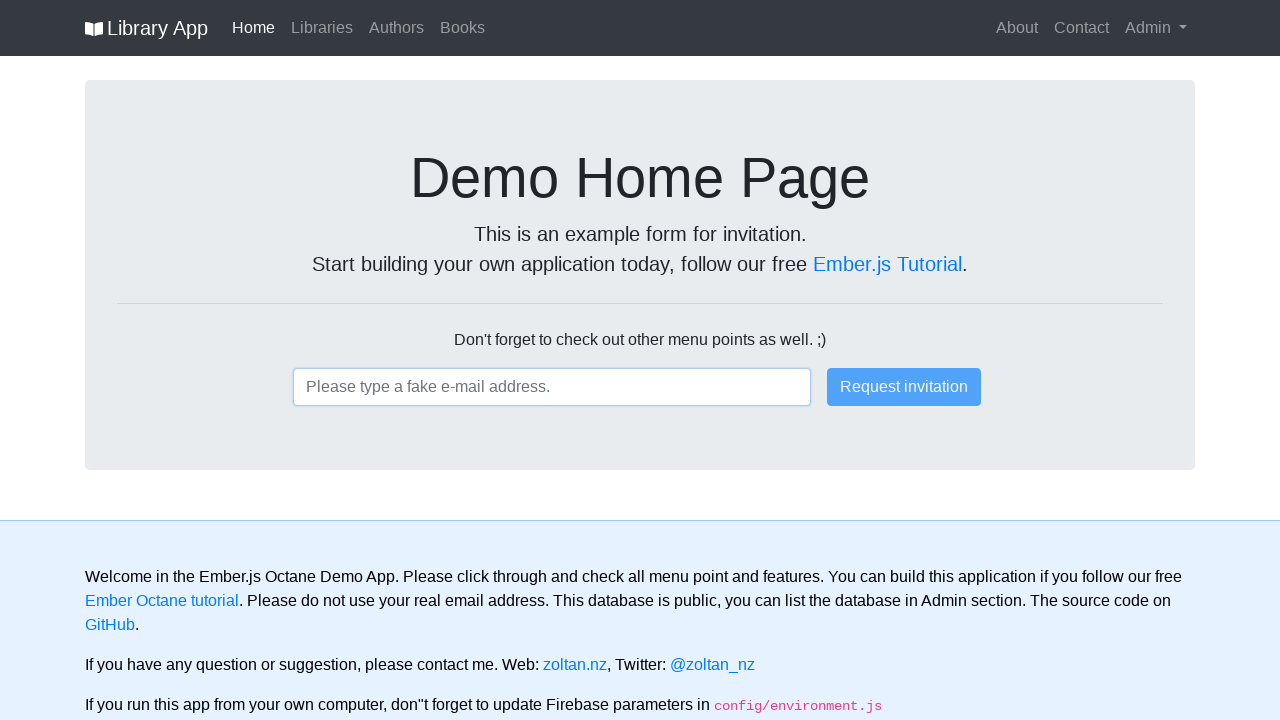

Navigation menu list items loaded and are visible
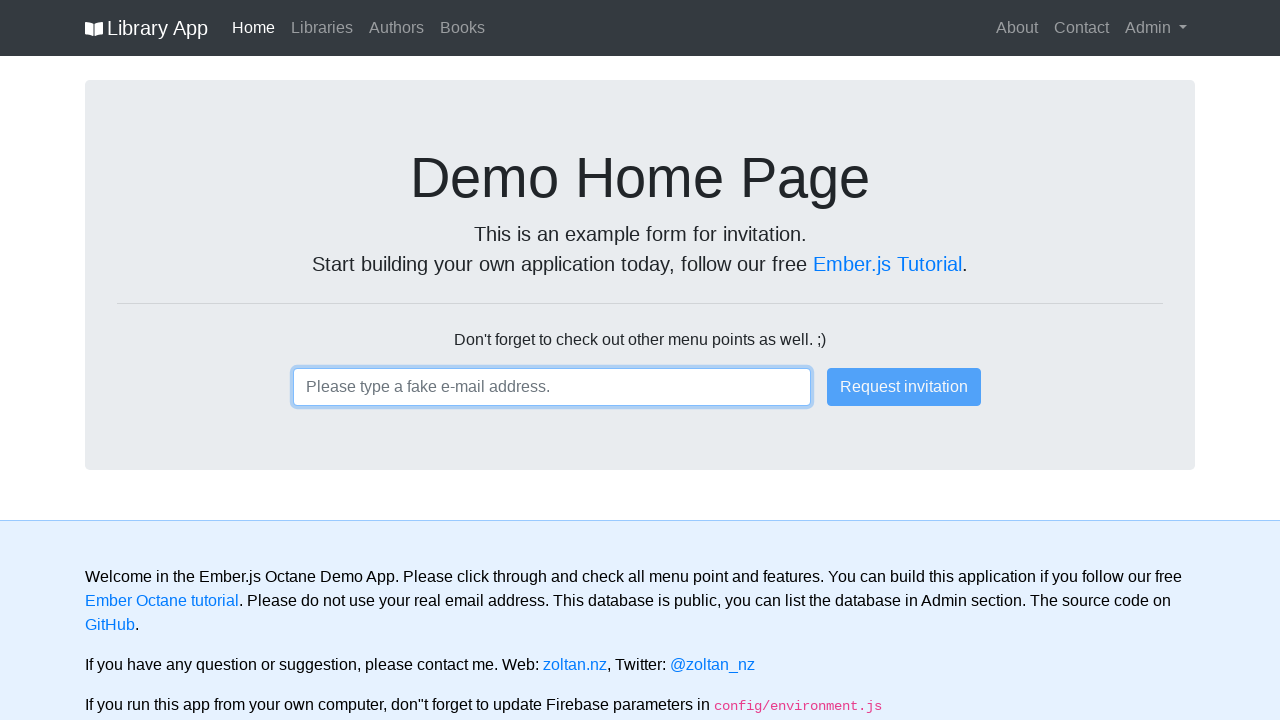

Retrieved all navigation menu list items from the page
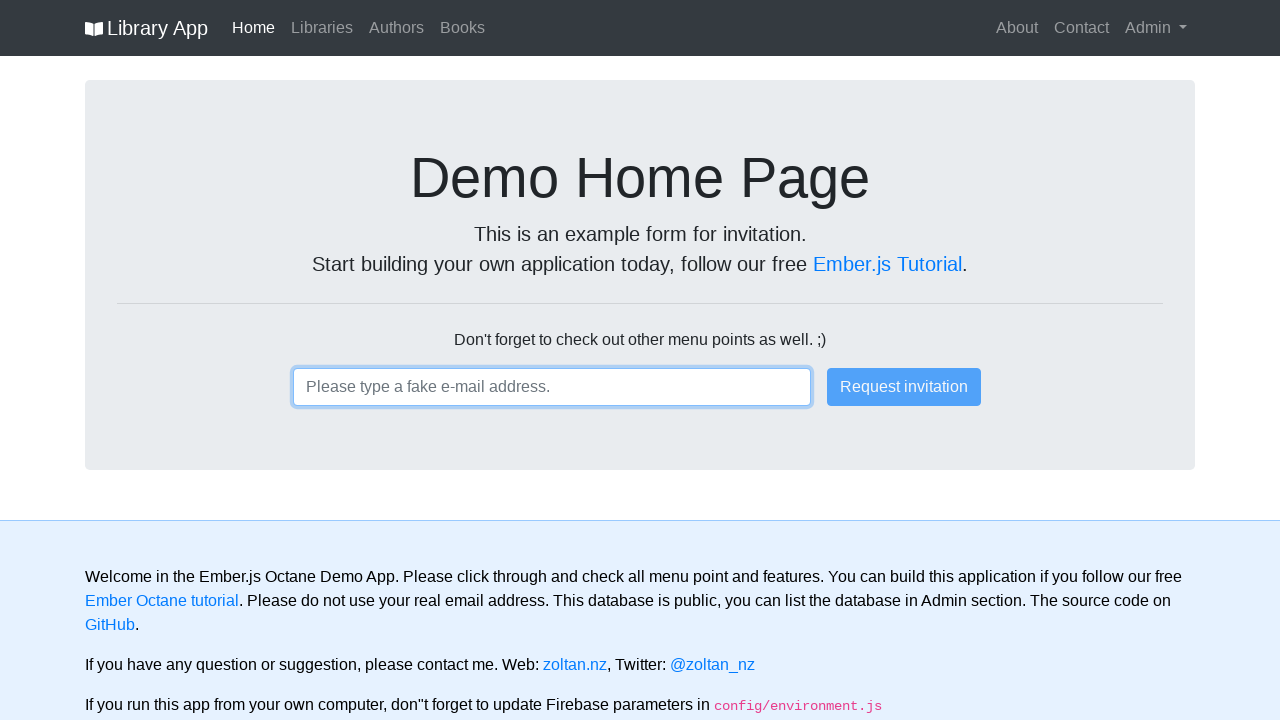

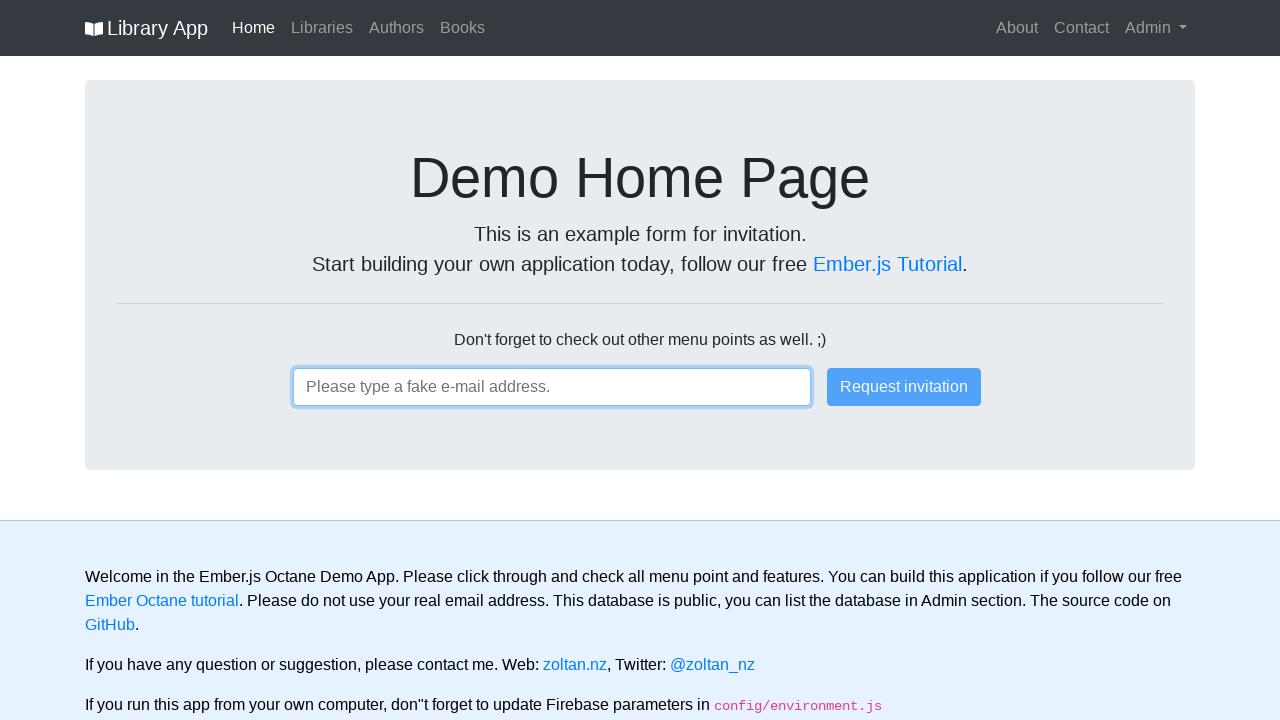